Tests keyboard actions by performing multiple selection of list items using Command/Control key modifier clicks on a picklist element

Starting URL: https://www.leafground.com/list.xhtml

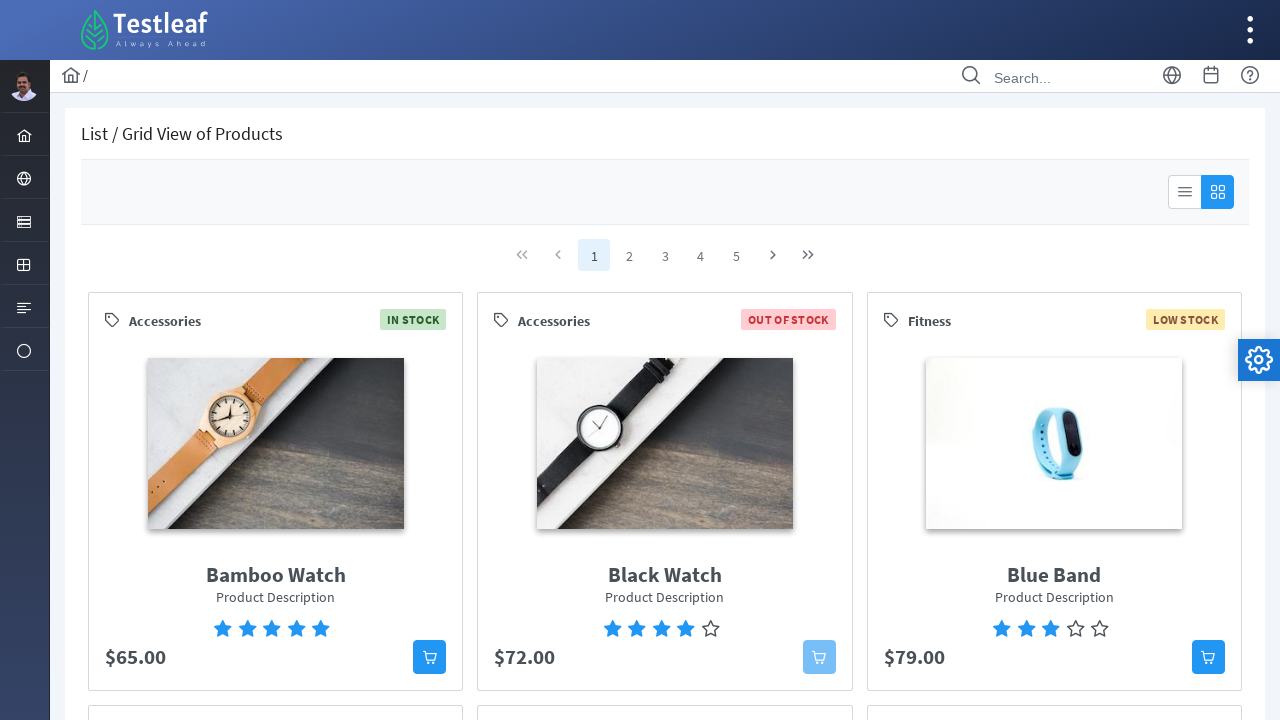

Waited for picklist items to load
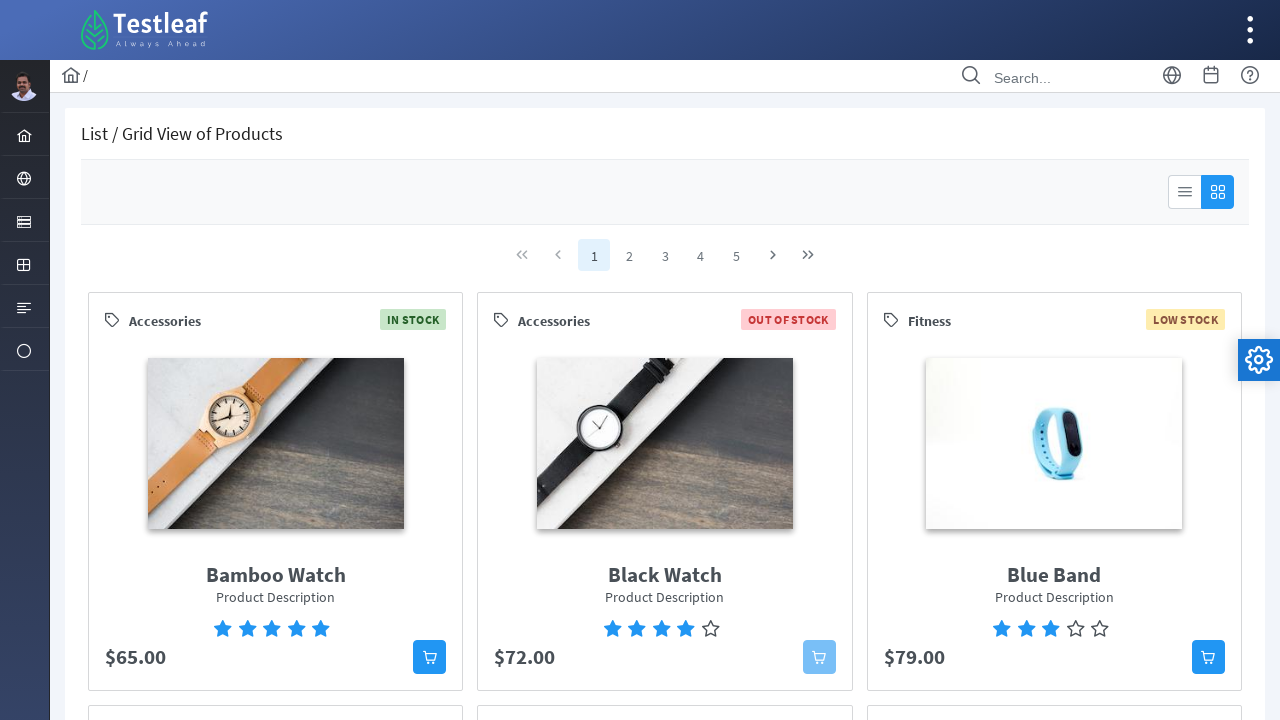

Located all picklist items
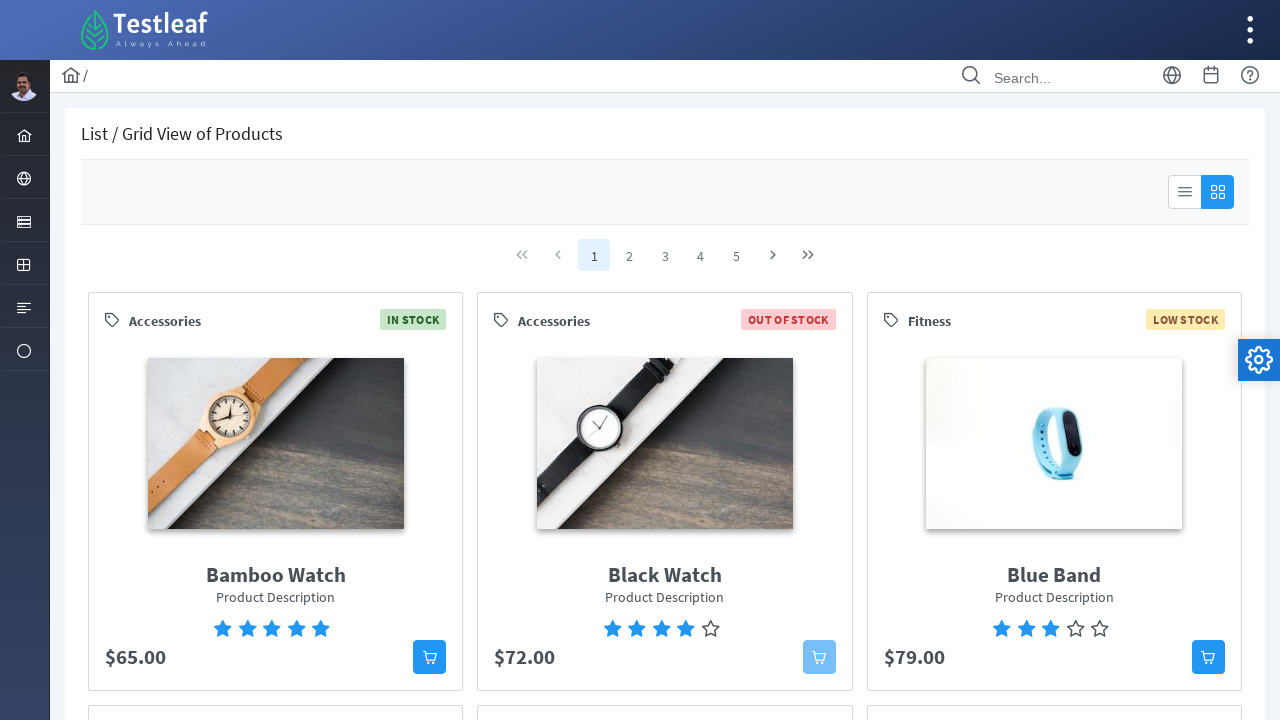

Clicked first list item with Control key modifier at (291, 472) on xpath=//*[@id='pickList']/div[2]/ul/li >> nth=0
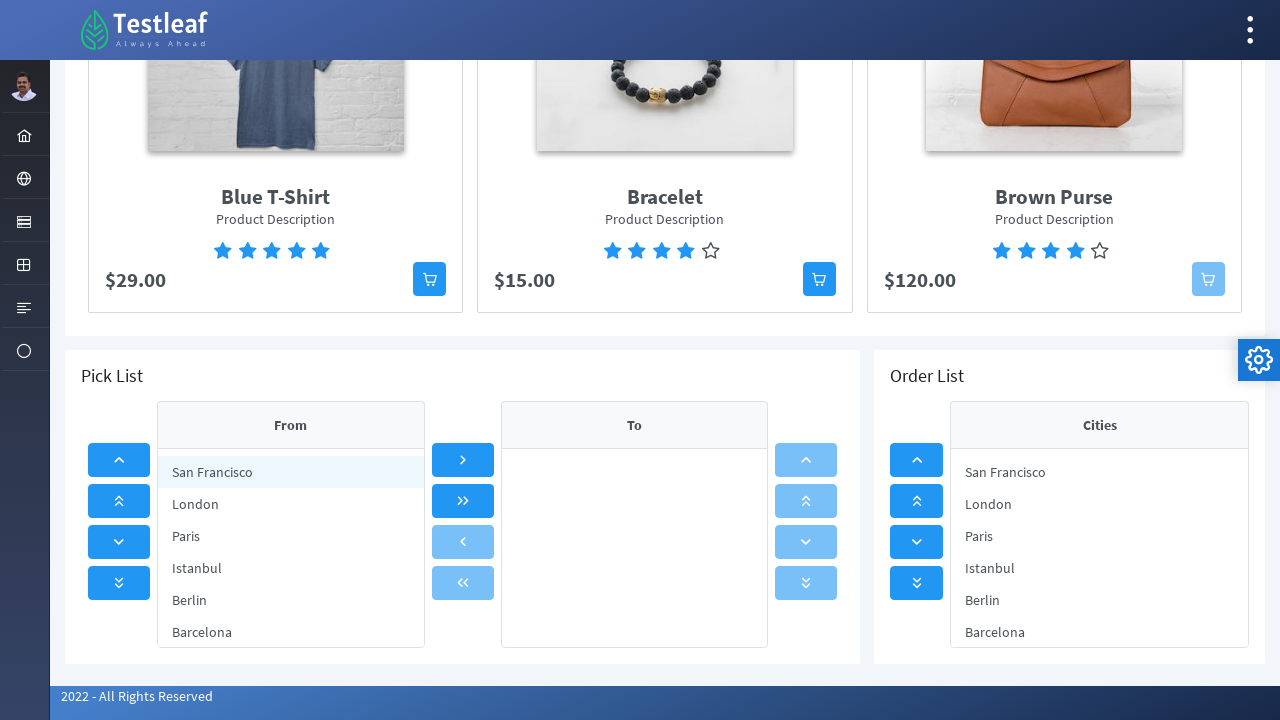

Clicked second list item with Control key modifier at (291, 504) on xpath=//*[@id='pickList']/div[2]/ul/li >> nth=1
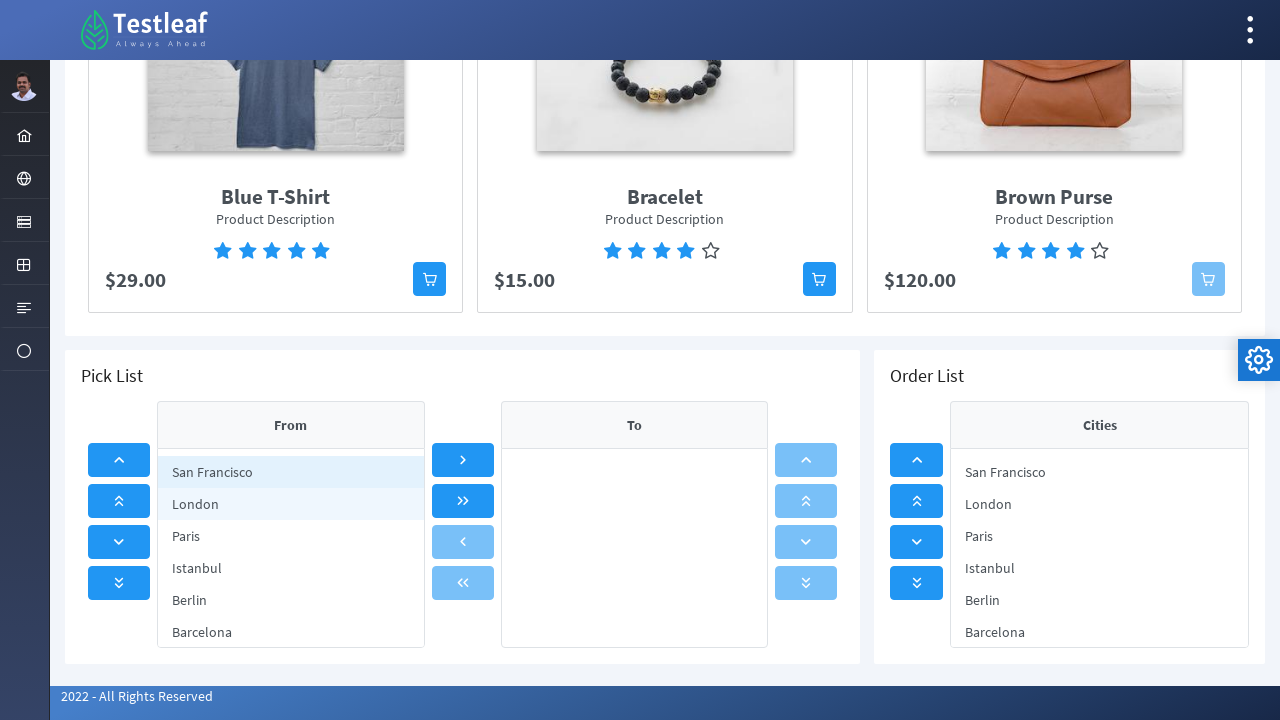

Clicked third list item with Control key modifier at (291, 536) on xpath=//*[@id='pickList']/div[2]/ul/li >> nth=2
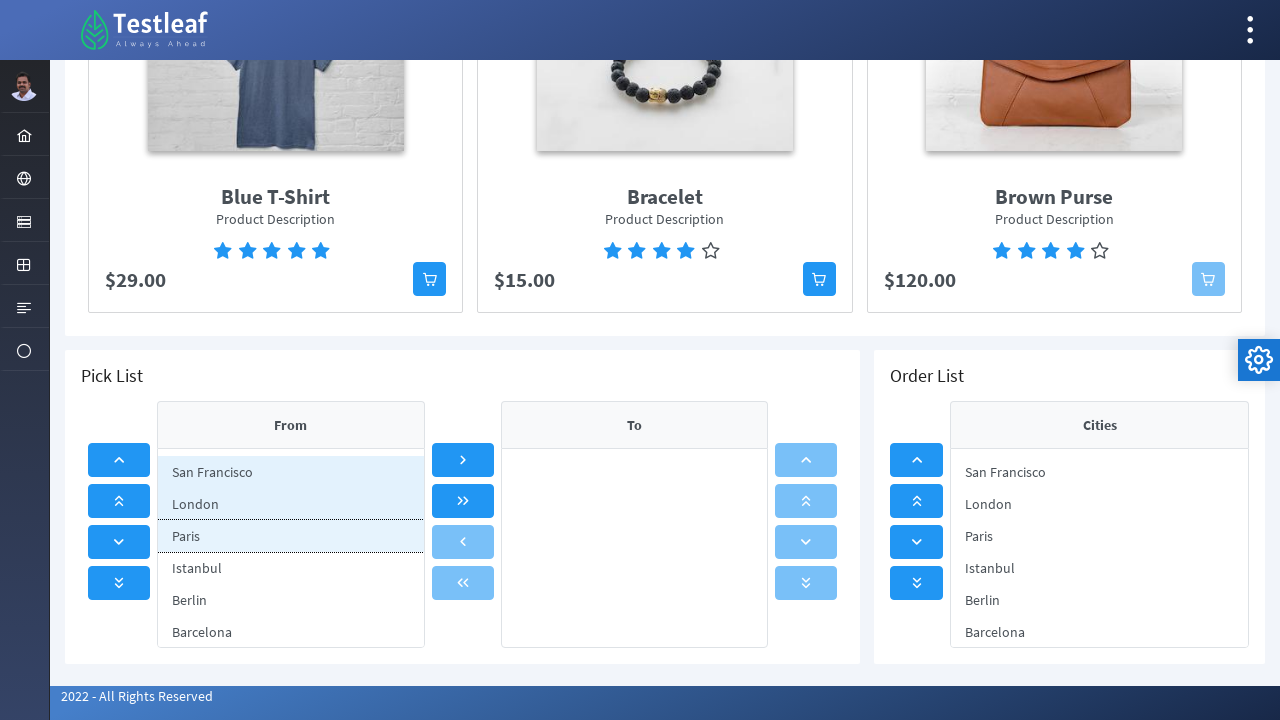

Clicked fourth list item with Control key modifier at (291, 568) on xpath=//*[@id='pickList']/div[2]/ul/li >> nth=3
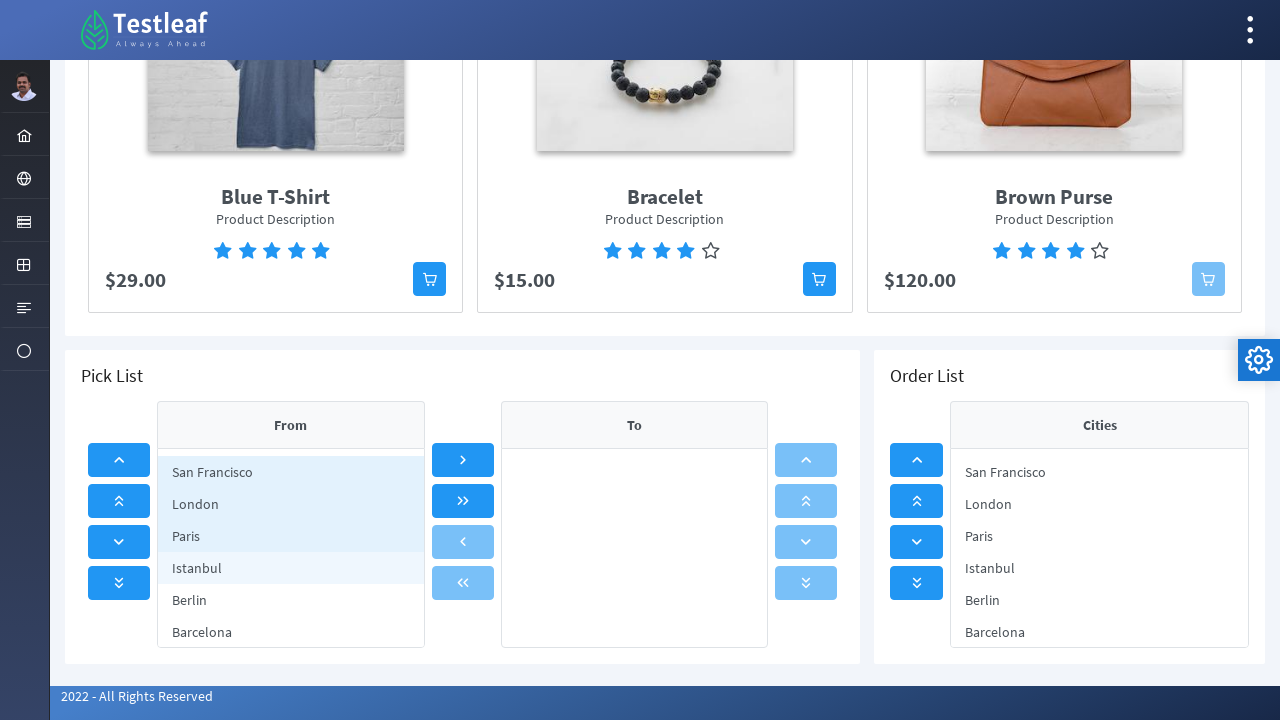

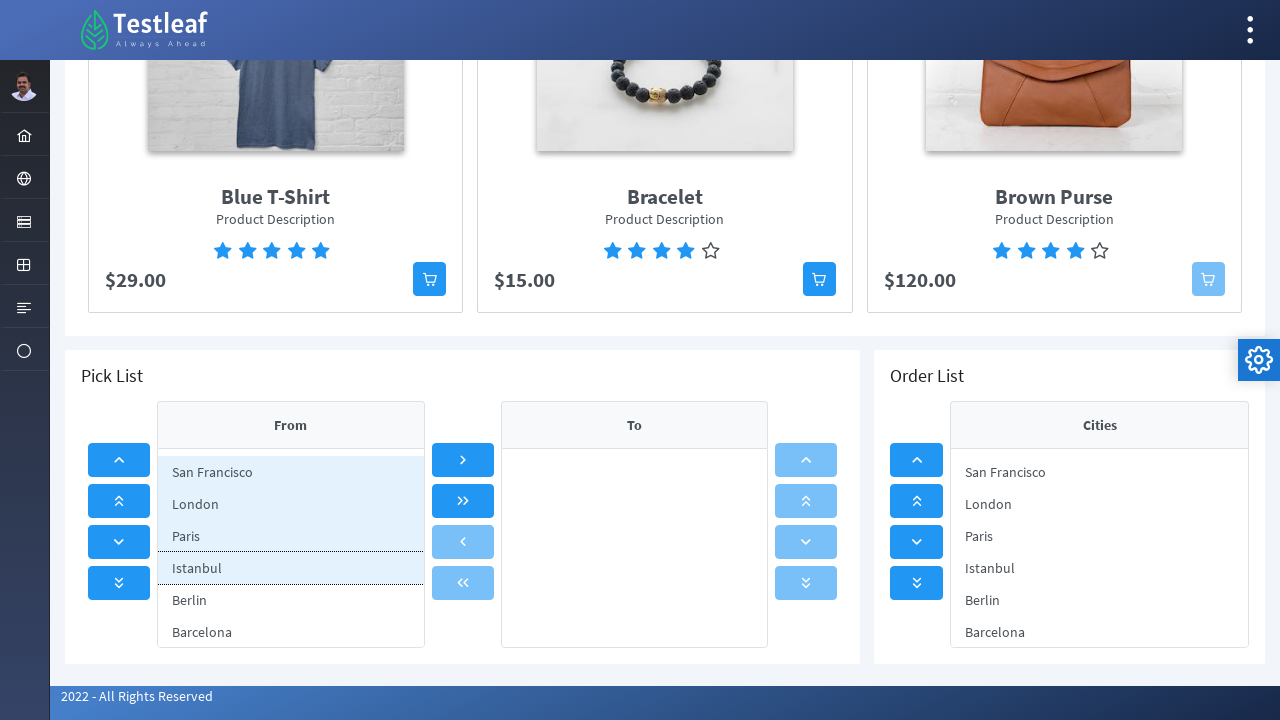